Tests dropdown and autocomplete functionality on a flight booking practice page by selecting a country from autocomplete suggestions, incrementing passenger counts (adults, children, infants), and selecting a currency from a dropdown.

Starting URL: https://rahulshettyacademy.com/dropdownsPractise/

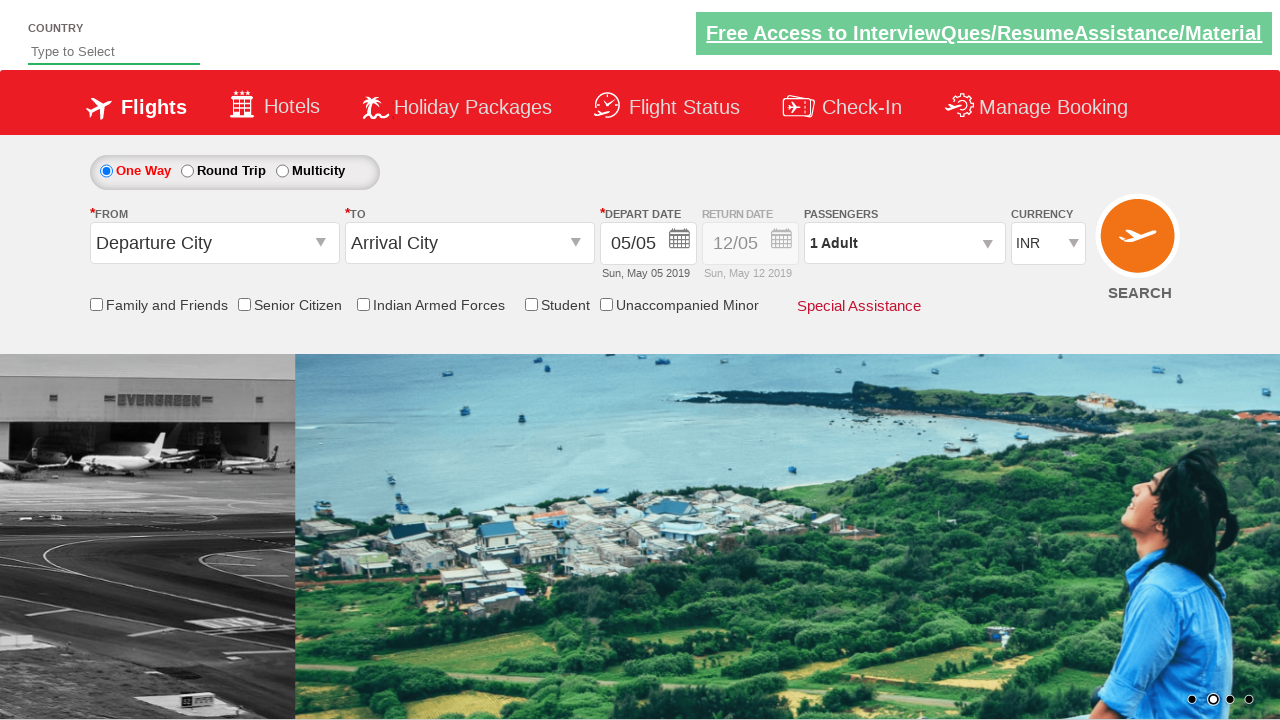

Typed 'Ge' in autocomplete field to trigger suggestions on #autosuggest
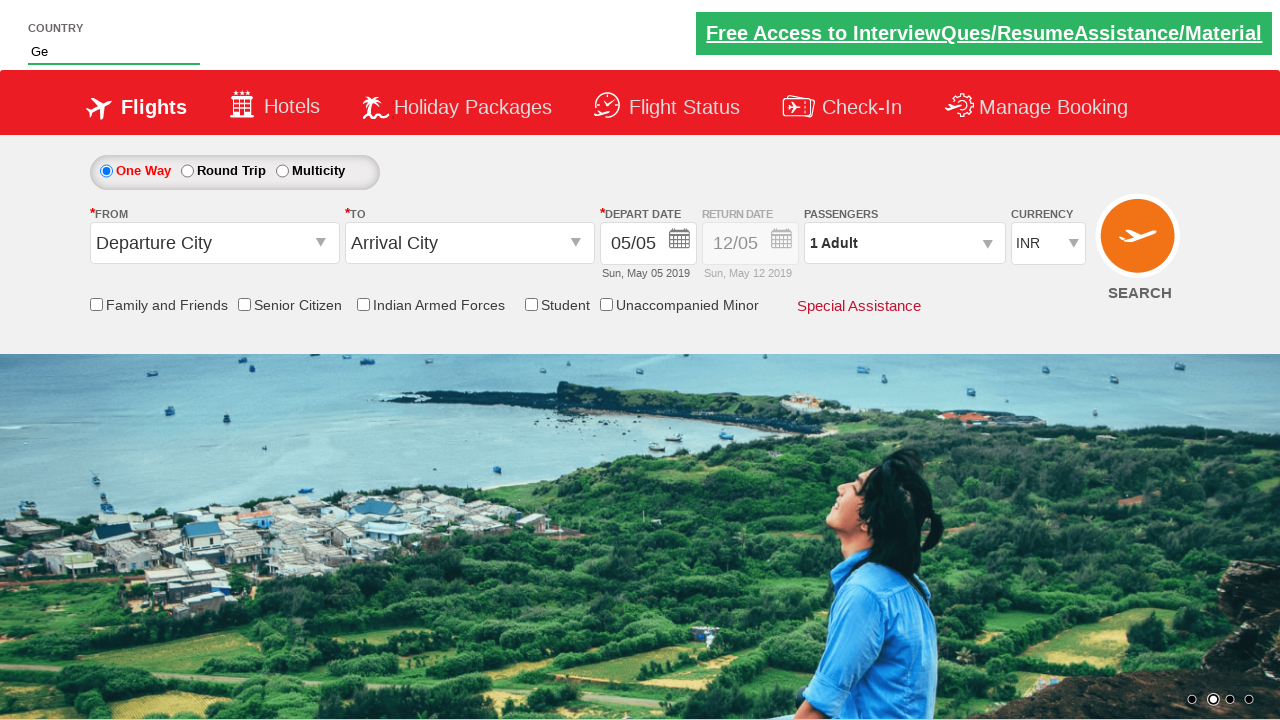

Waited for autocomplete suggestions to appear
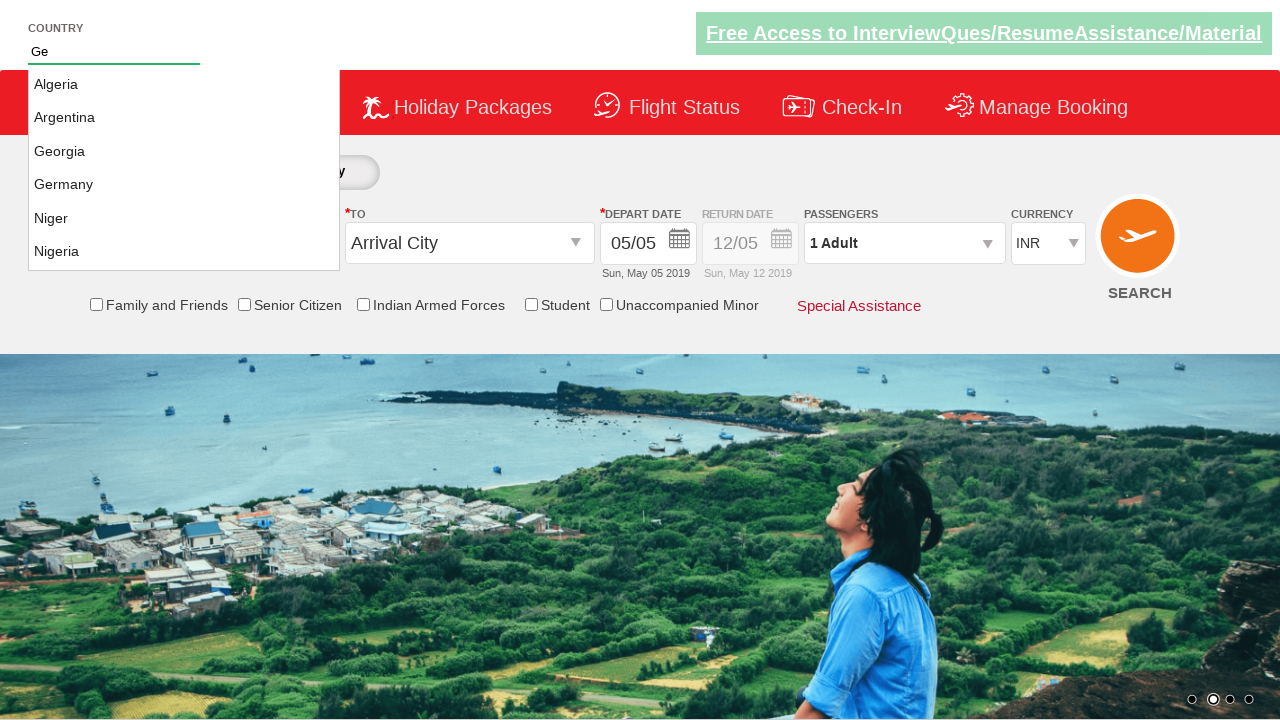

Selected Germany from autocomplete suggestions at (184, 185) on li.ui-menu-item a:has-text('Germany')
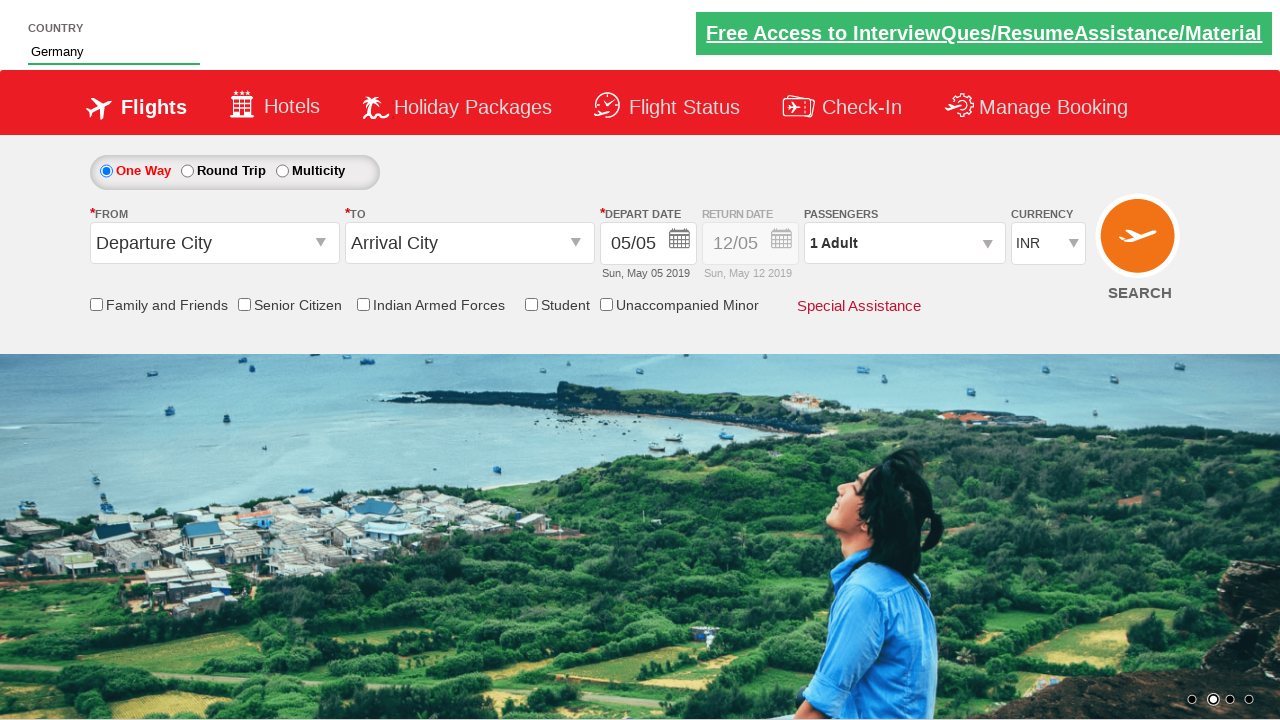

Clicked on passenger info dropdown to open it at (904, 243) on #divpaxinfo
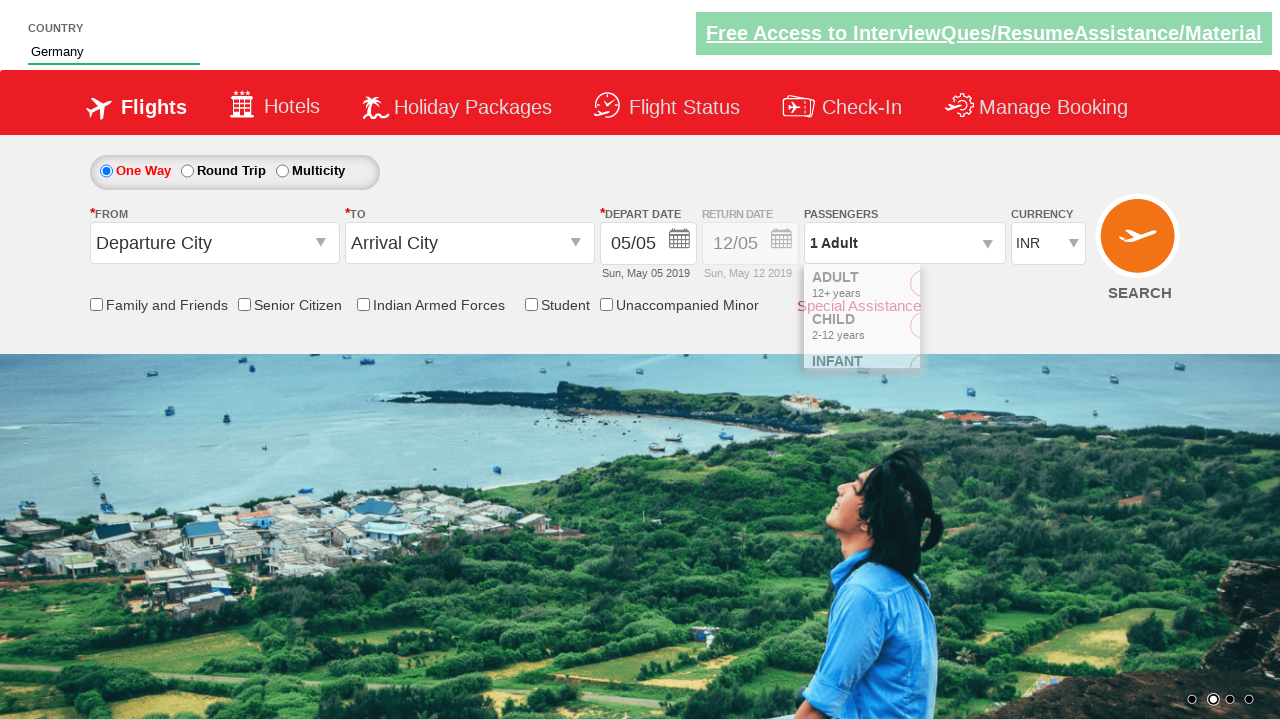

Incremented adult passengers (increment 1/3) at (982, 288) on #hrefIncAdt
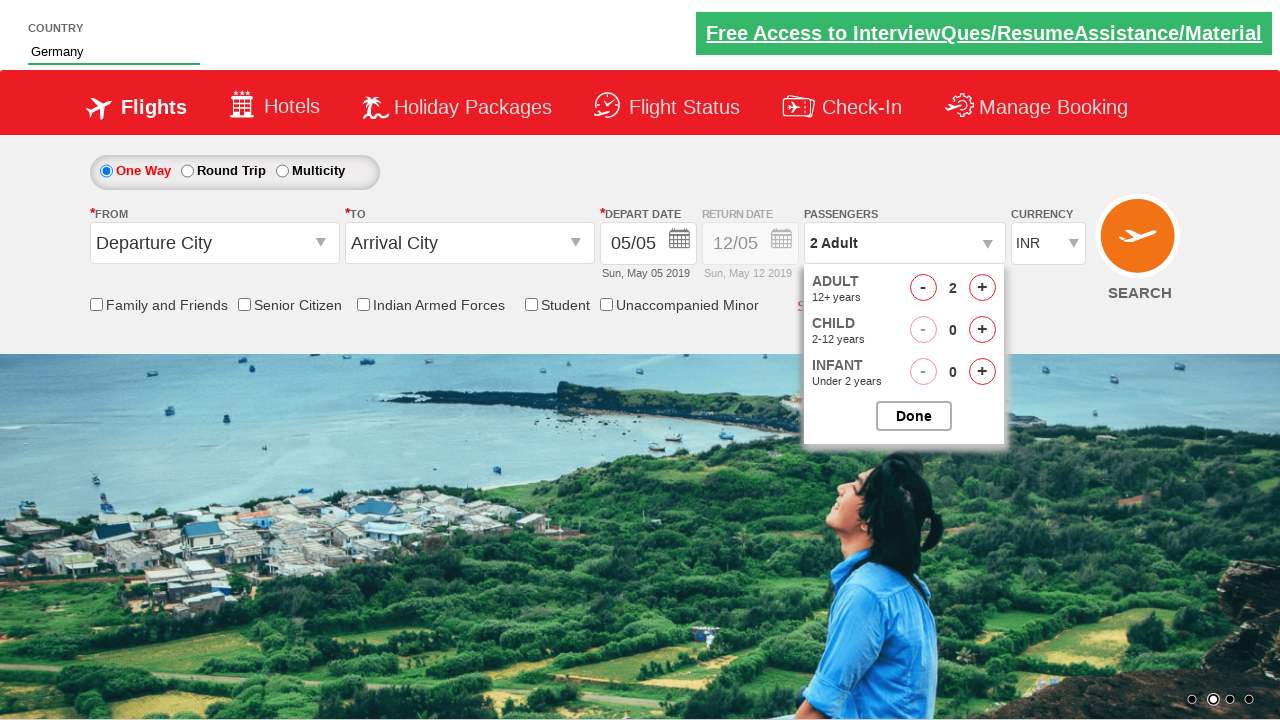

Incremented adult passengers (increment 2/3) at (982, 288) on #hrefIncAdt
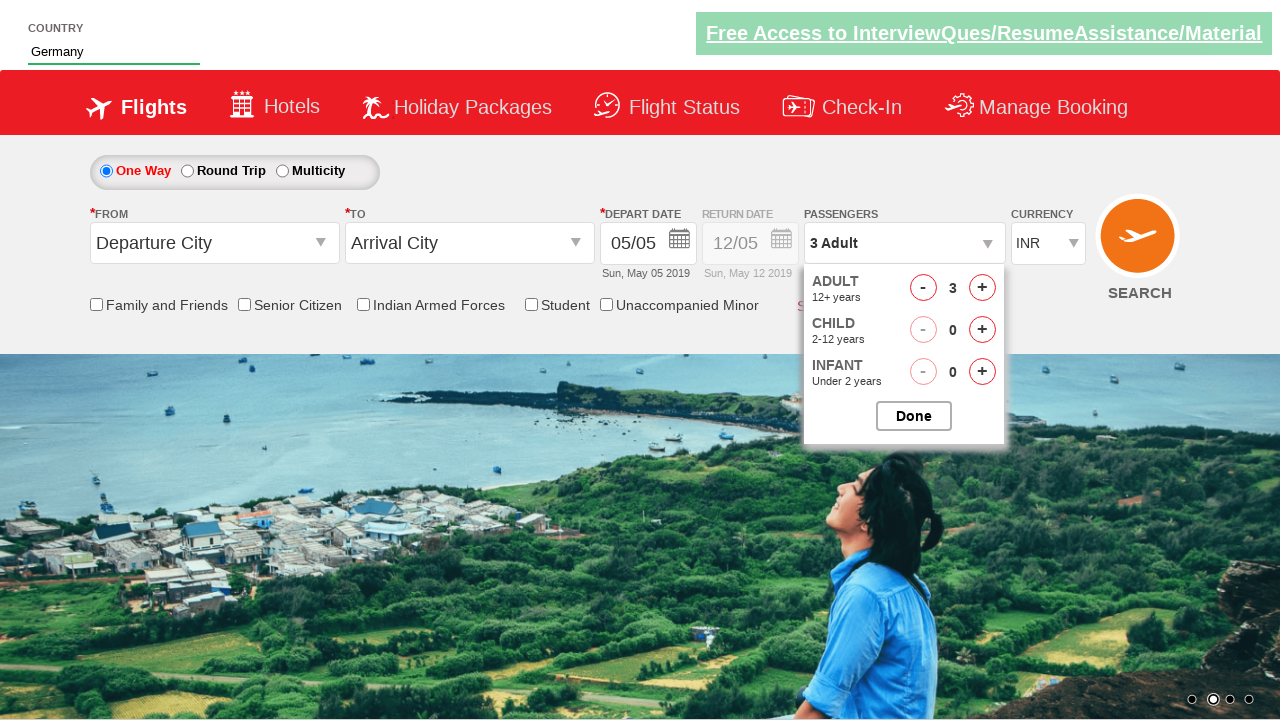

Incremented adult passengers (increment 3/3) at (982, 288) on #hrefIncAdt
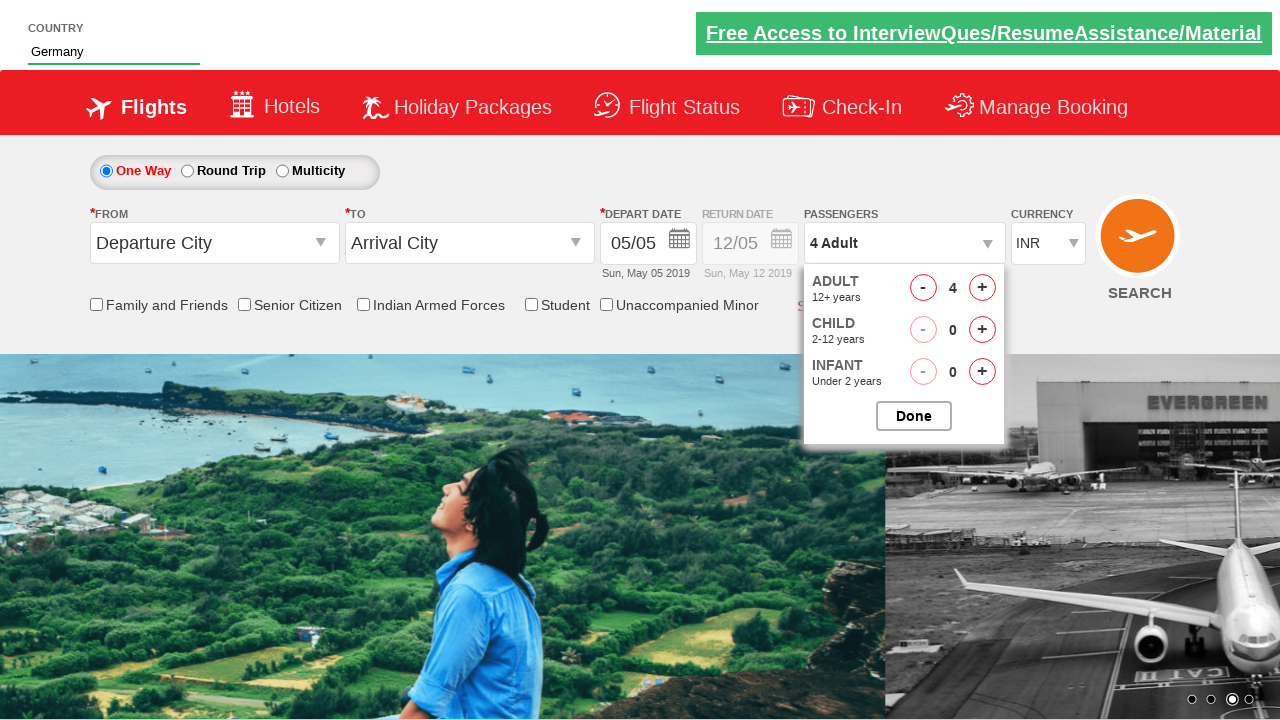

Incremented child passengers (increment 1/2) at (982, 330) on #hrefIncChd
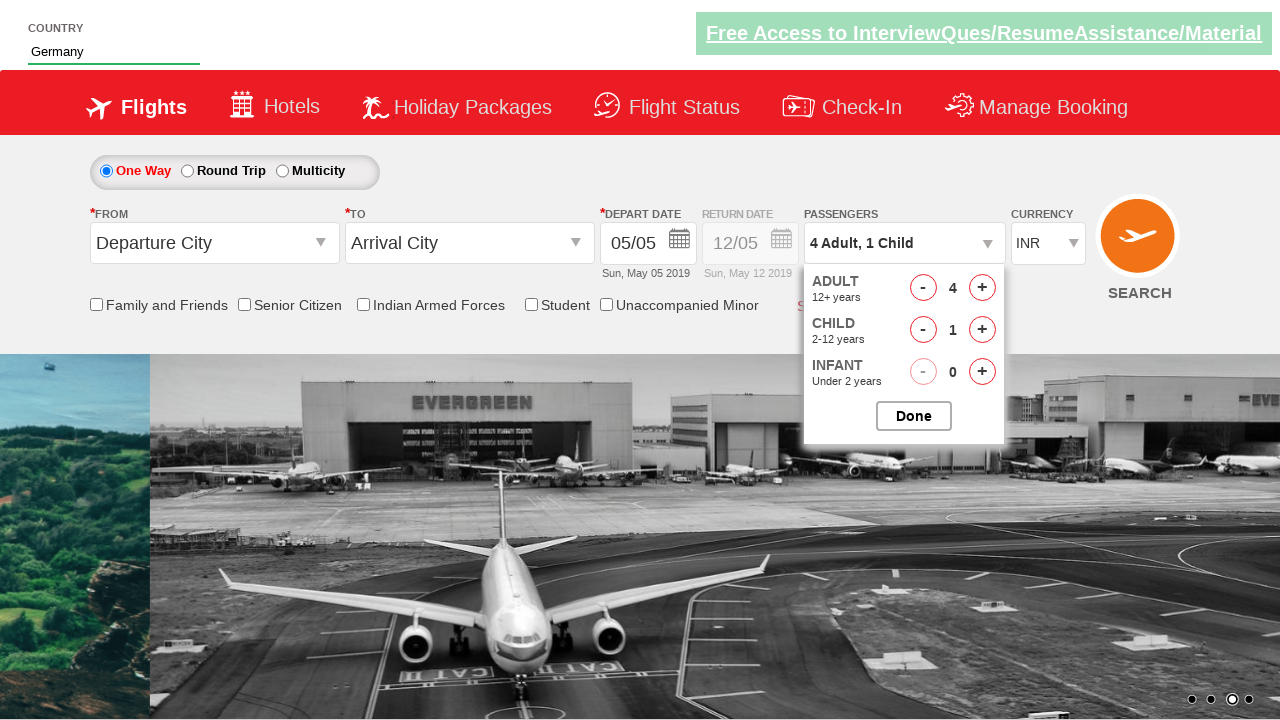

Incremented child passengers (increment 2/2) at (982, 330) on #hrefIncChd
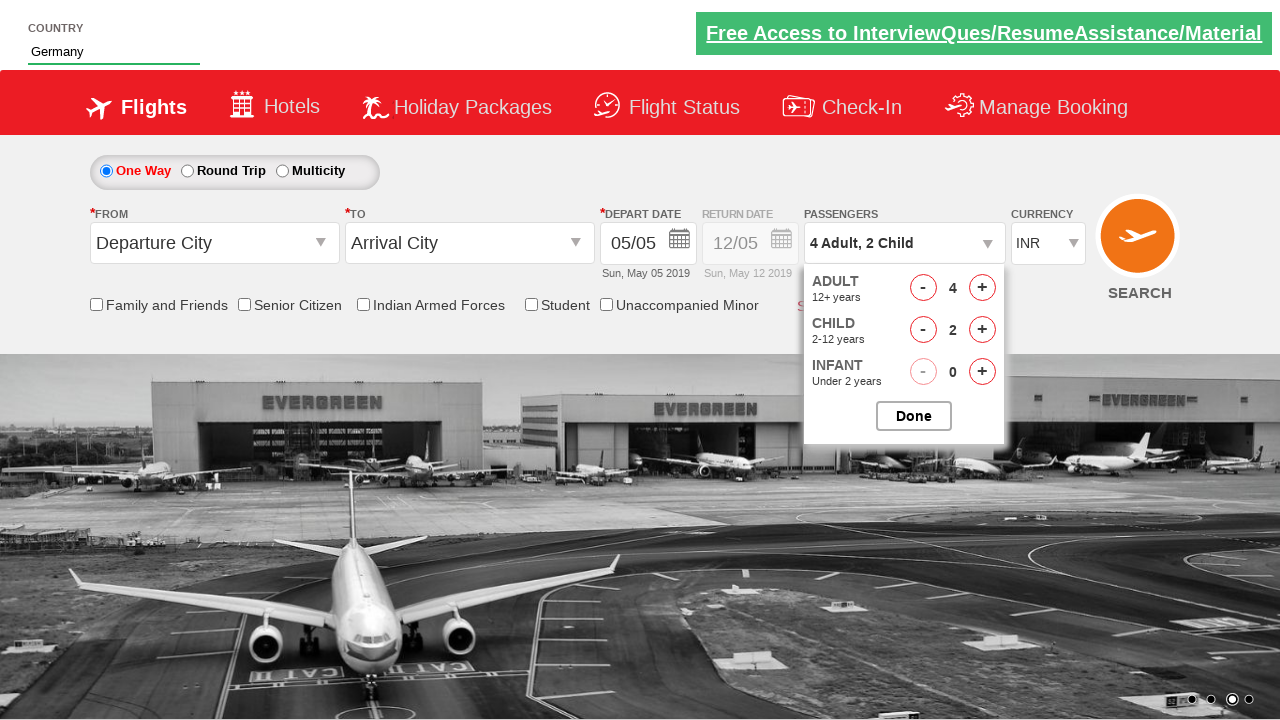

Incremented infant passengers at (982, 372) on #hrefIncInf
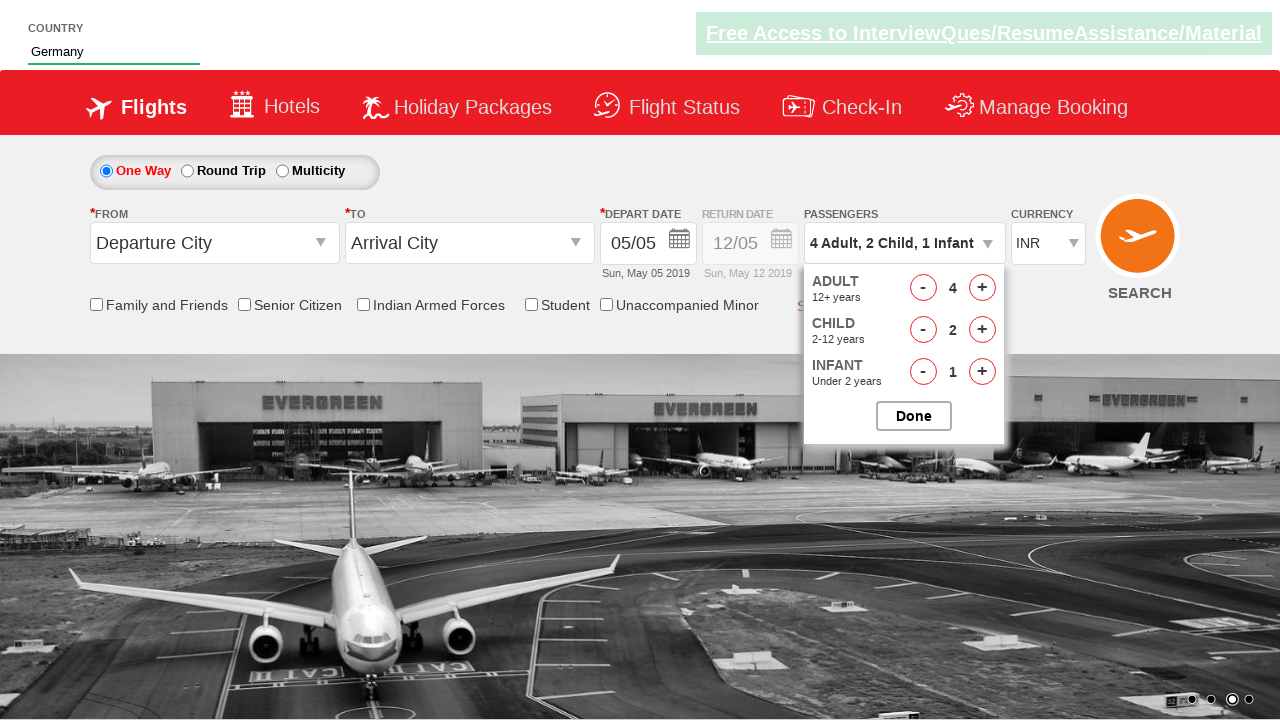

Closed the passenger selection popup at (914, 416) on #btnclosepaxoption
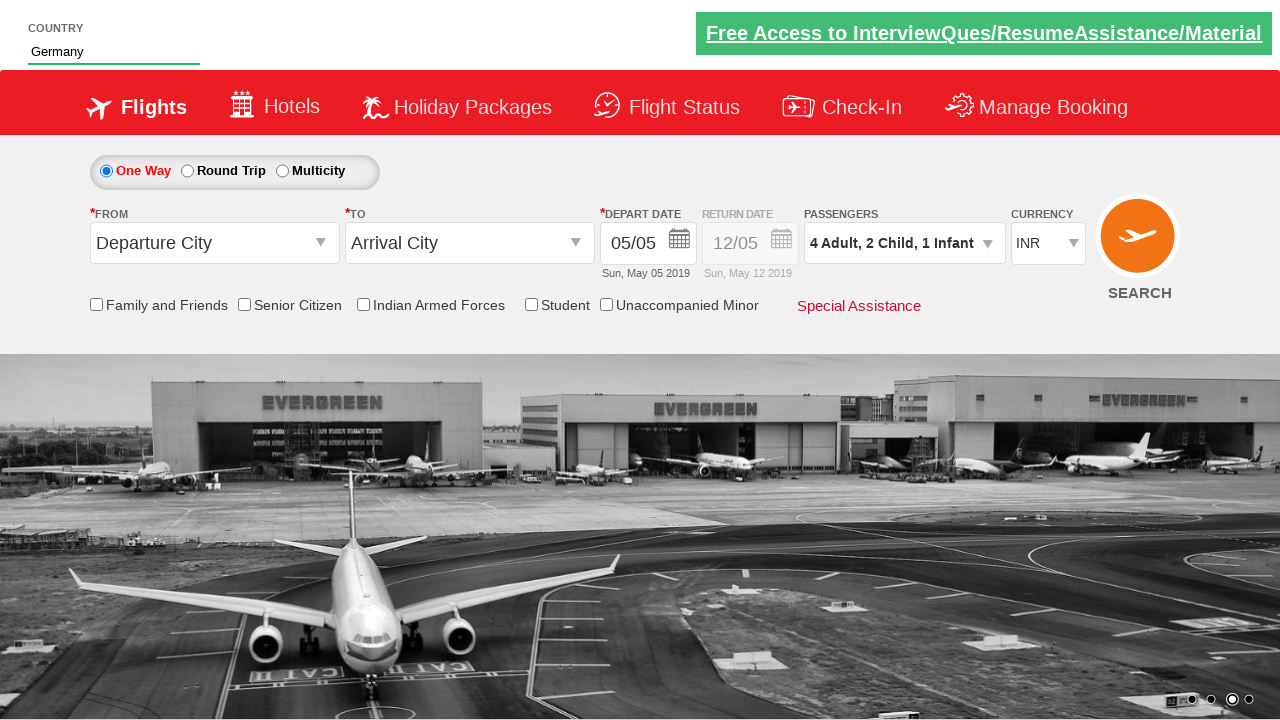

Selected USD from currency dropdown on #ctl00_mainContent_DropDownListCurrency
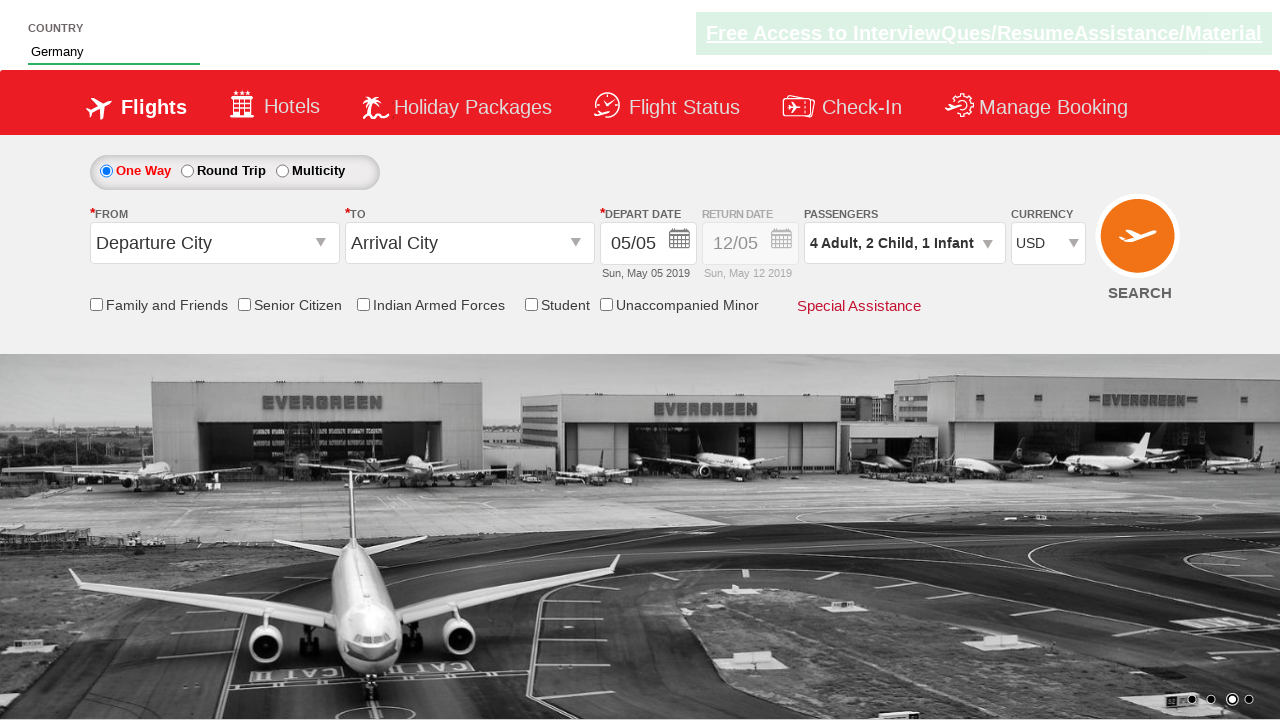

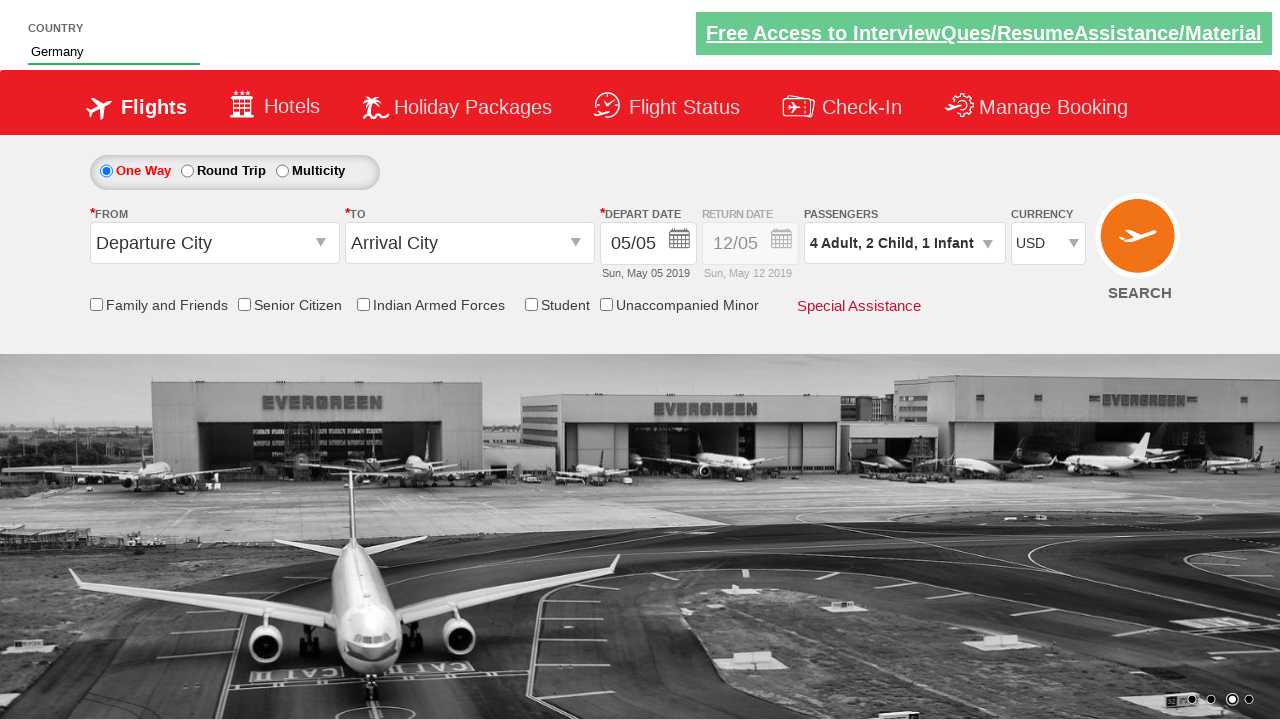